Tests clicking a JavaScript confirm dialog and dismissing (Cancel), then verifies the correct cancellation message.

Starting URL: https://the-internet.herokuapp.com/javascript_alerts

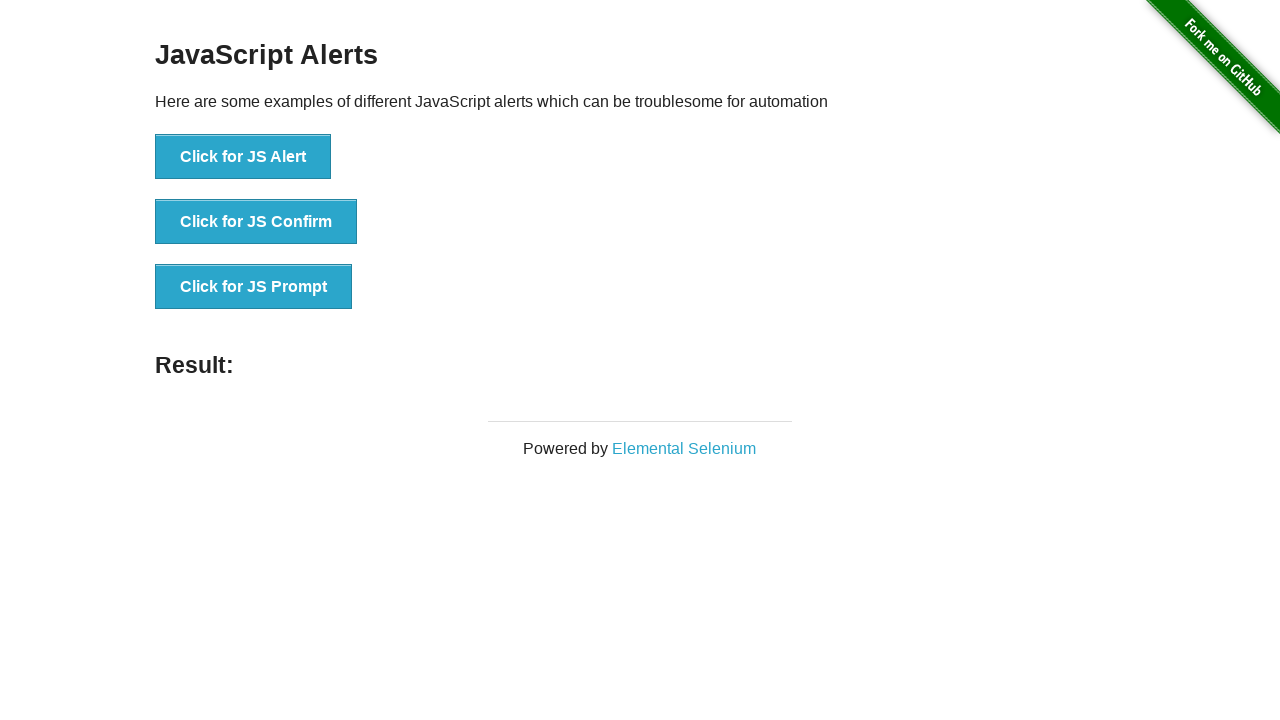

Set up dialog handler to dismiss JavaScript confirm dialog
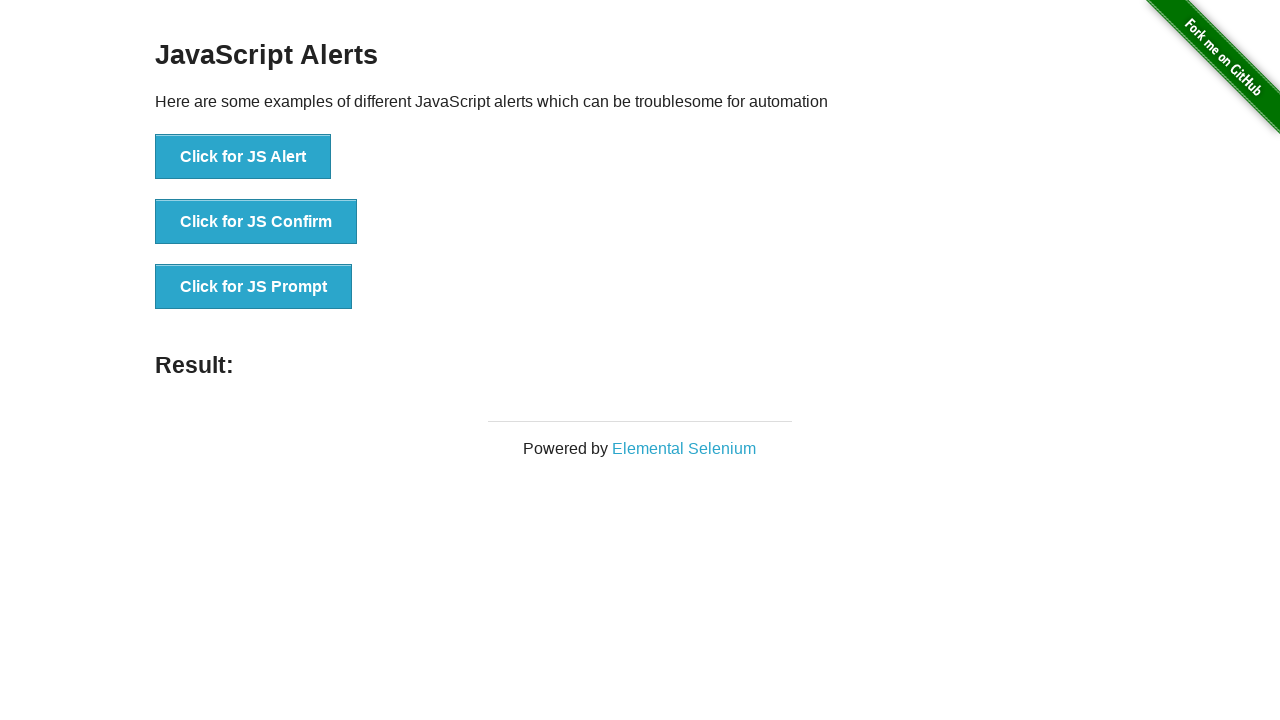

Clicked the 'Click for JS Confirm' button at (256, 222) on xpath=//button[.='Click for JS Confirm']
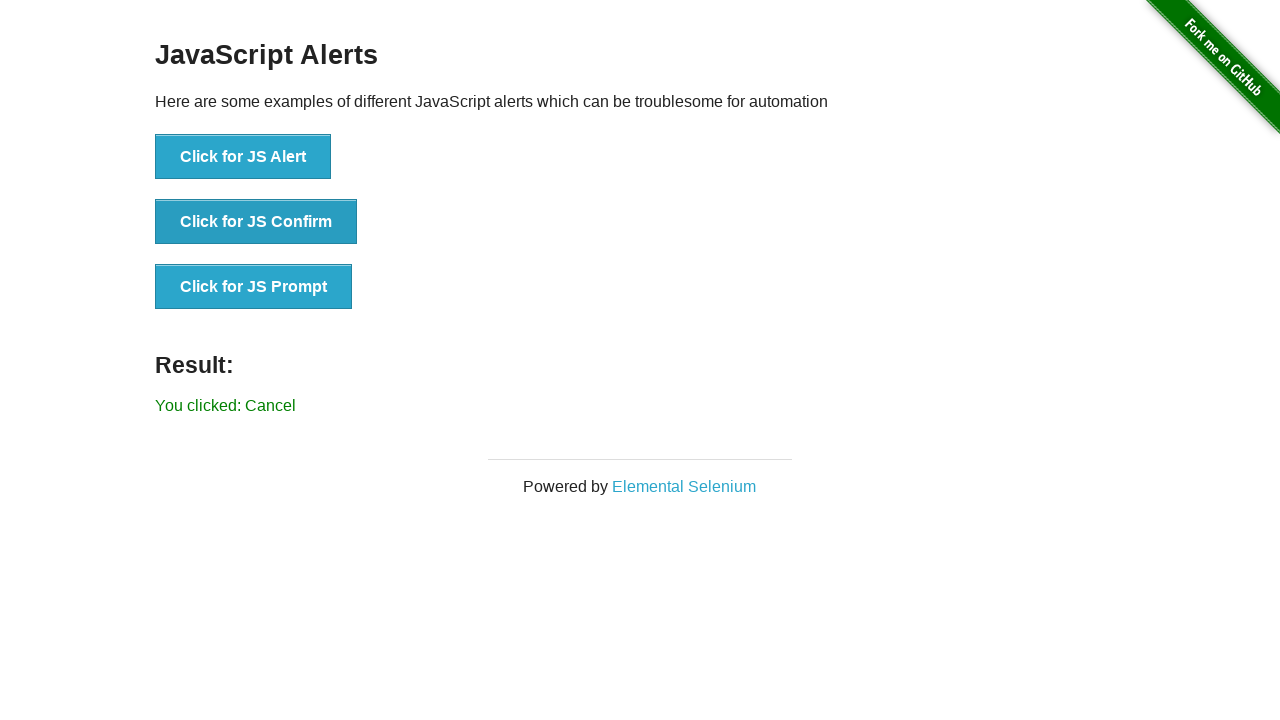

Result message element loaded
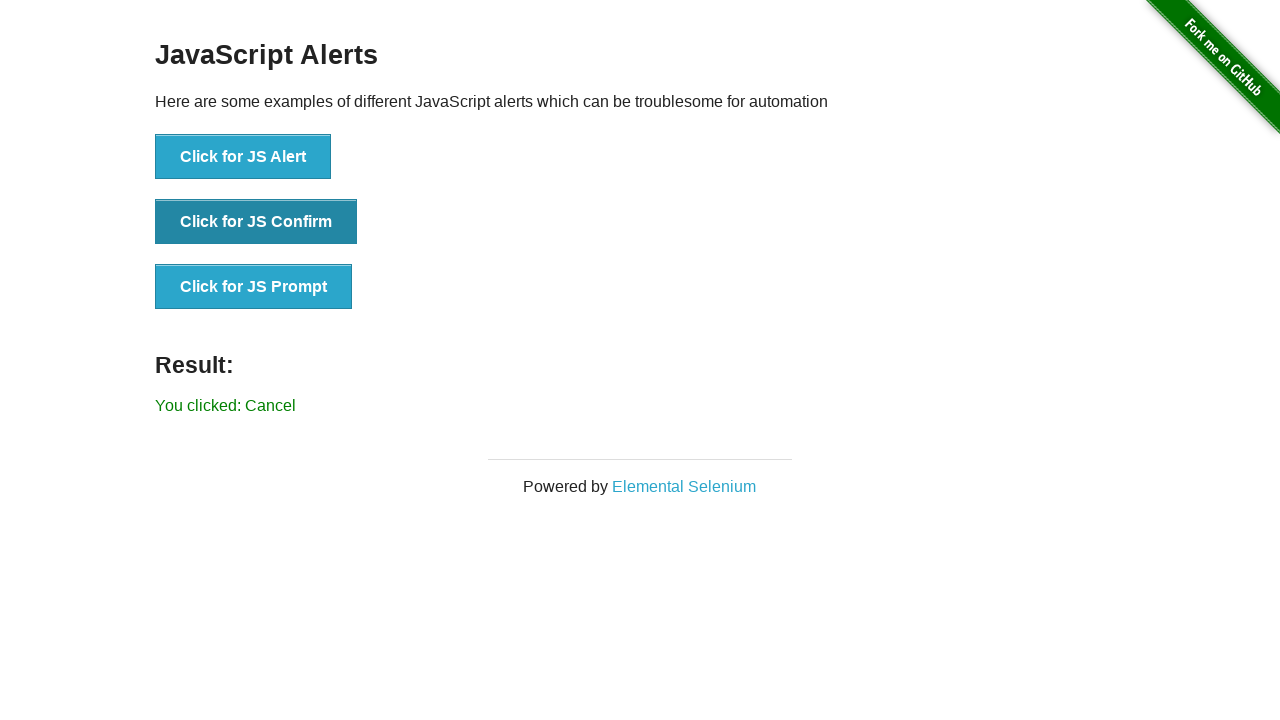

Verified result message shows 'You clicked: Cancel'
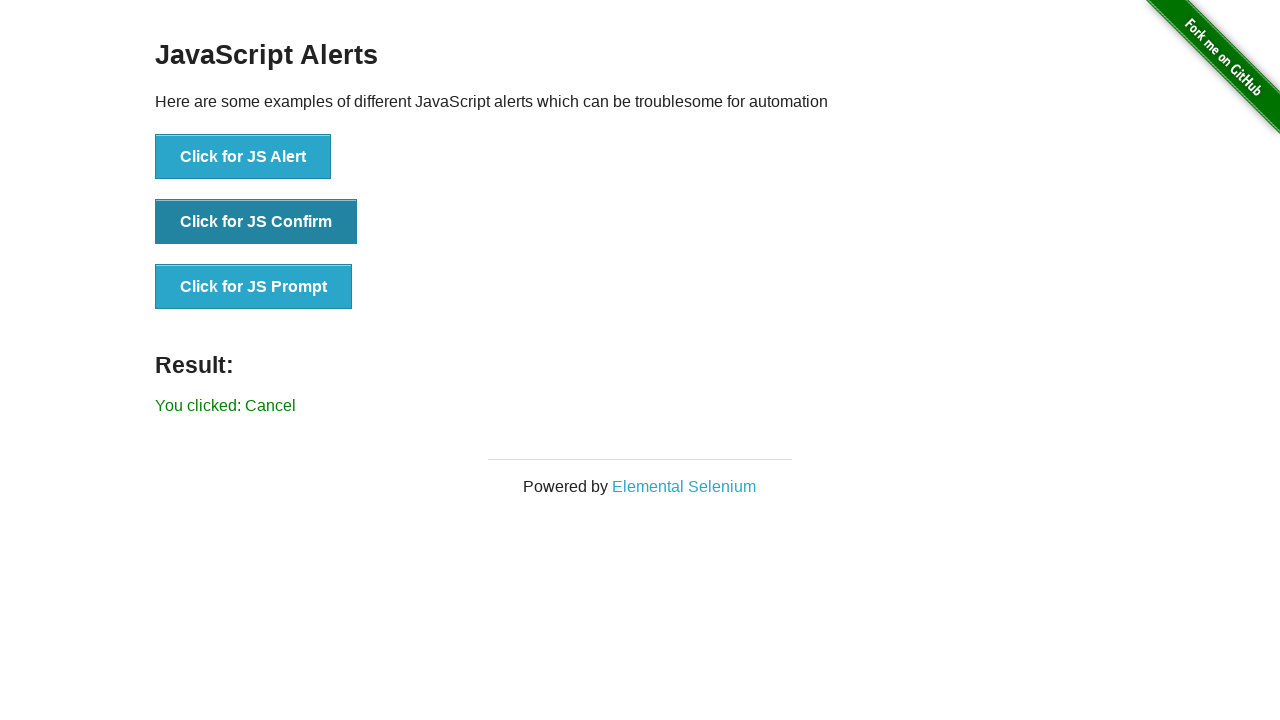

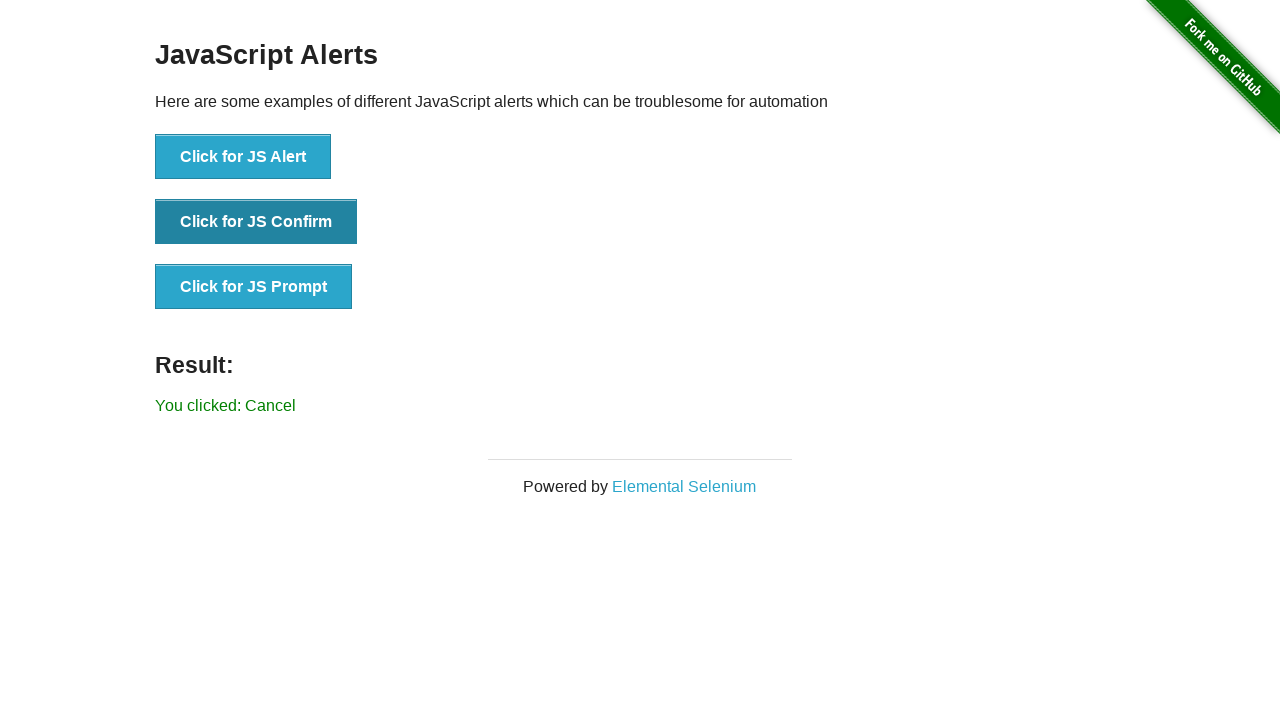